Tests JavaScript alert handling by triggering alert, confirm, and prompt dialogs and interacting with them (accepting and sending text input)

Starting URL: https://testpages.herokuapp.com/styled/alerts/alert-test.html

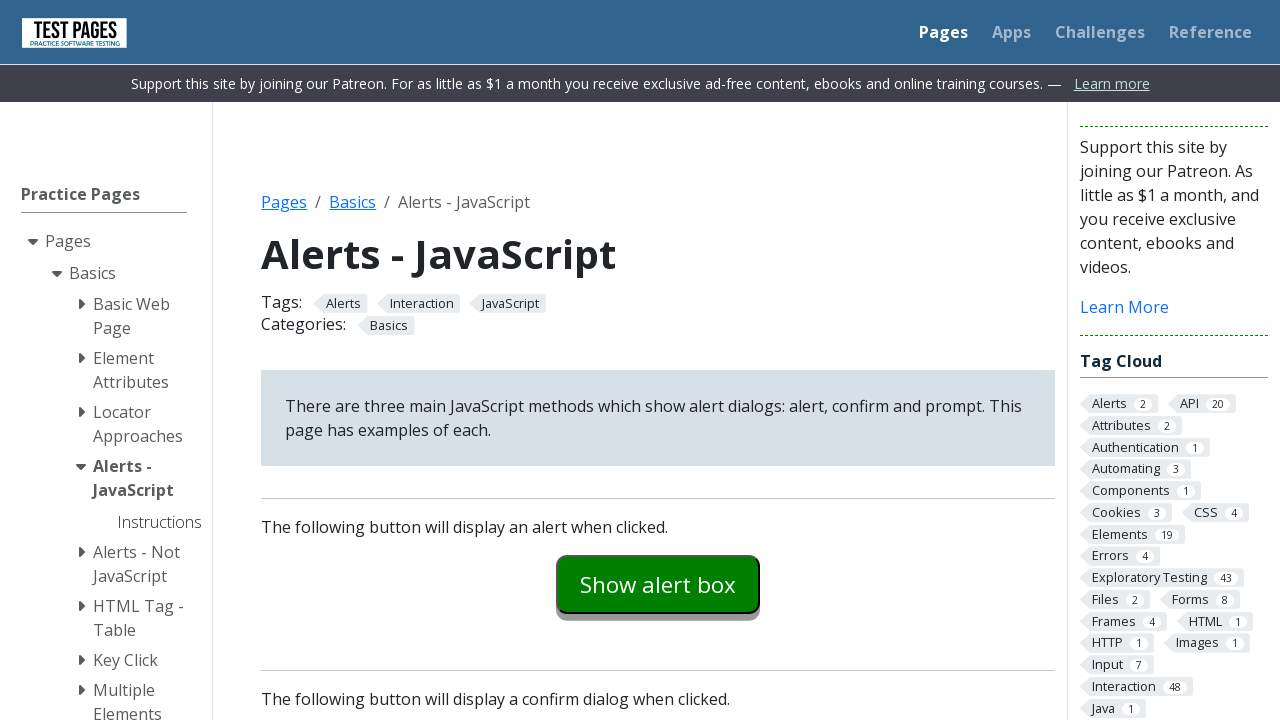

Clicked alert button to trigger alert dialog at (658, 584) on #alertexamples
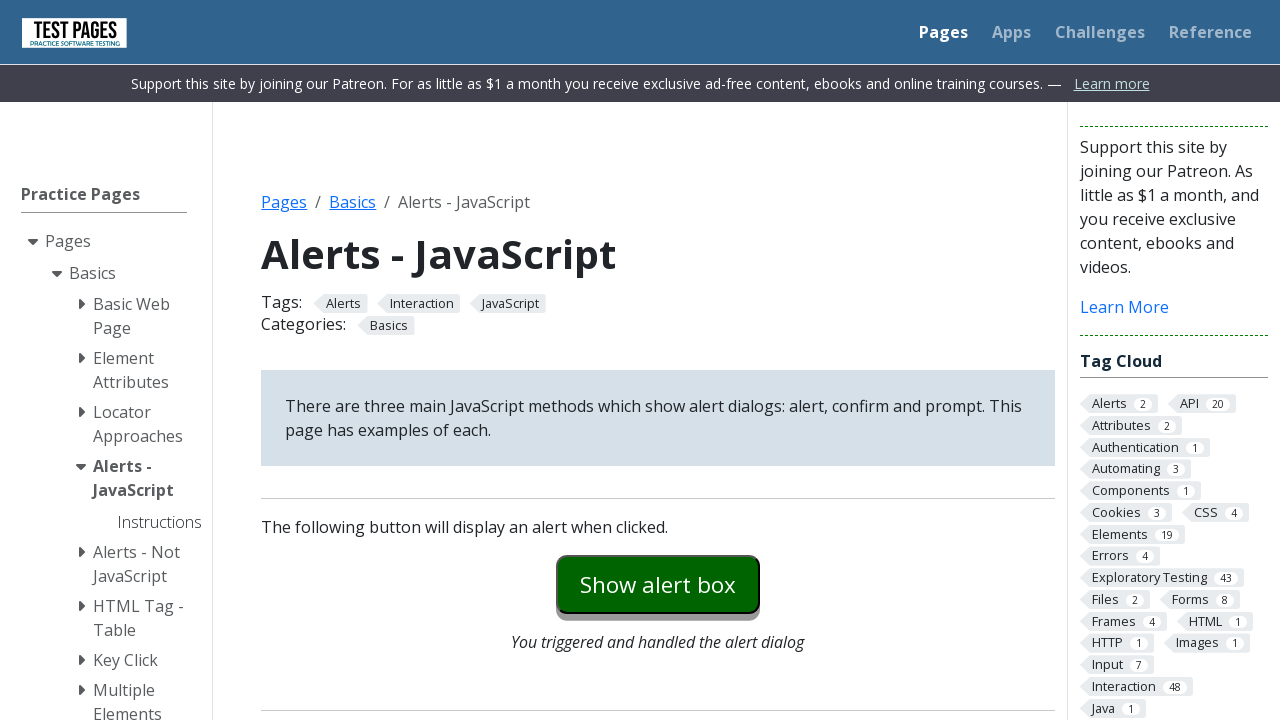

Set up dialog handler to accept alerts
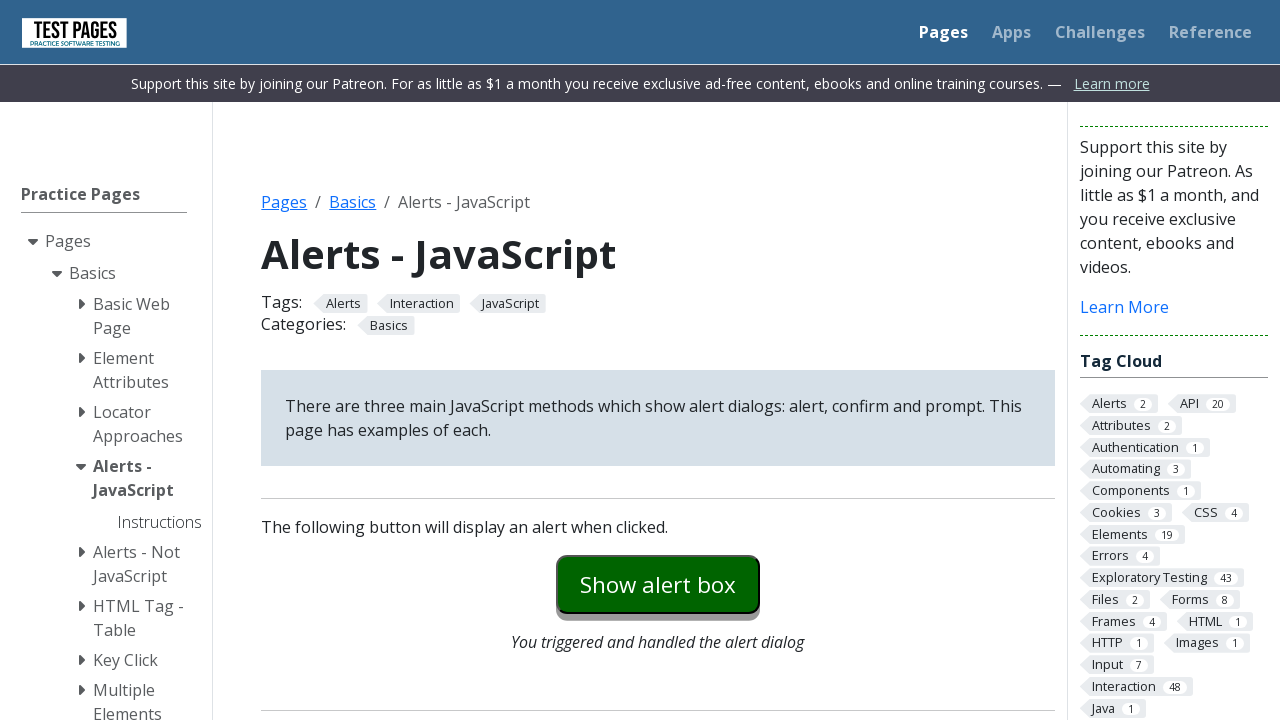

Clicked alert button and accepted the alert dialog at (658, 584) on #alertexamples
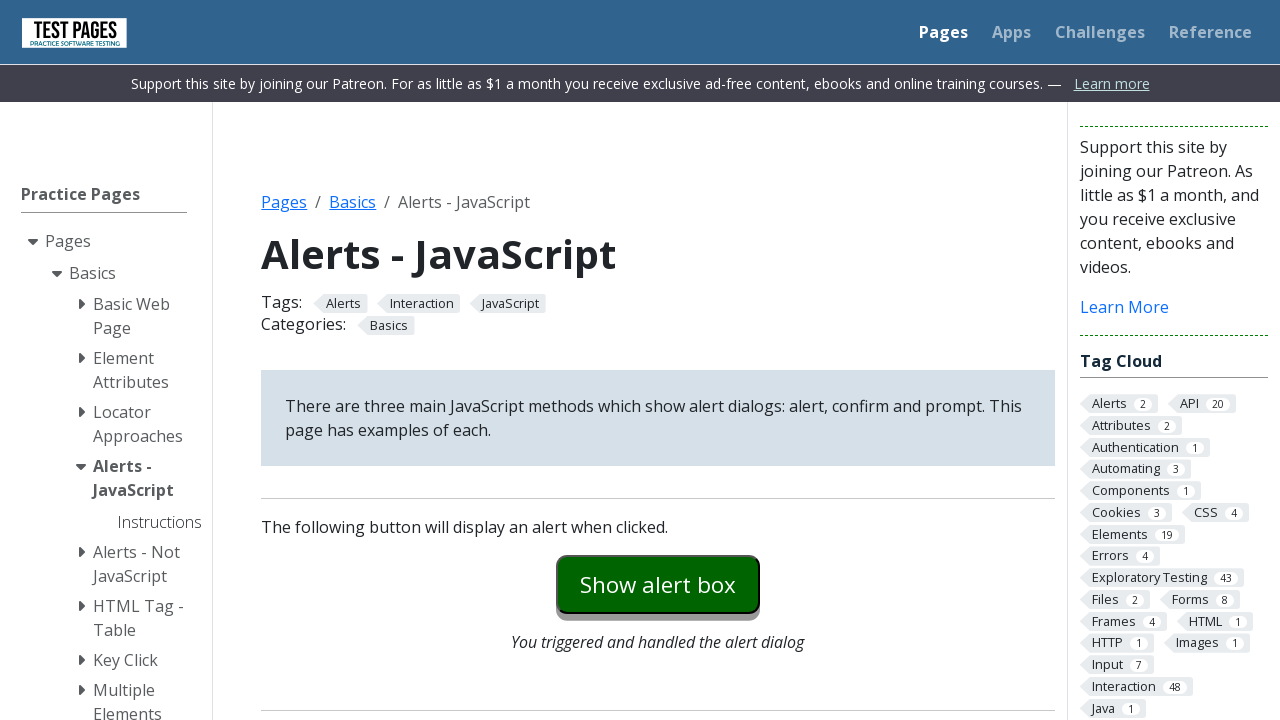

Set up dialog handler to accept confirm dialog
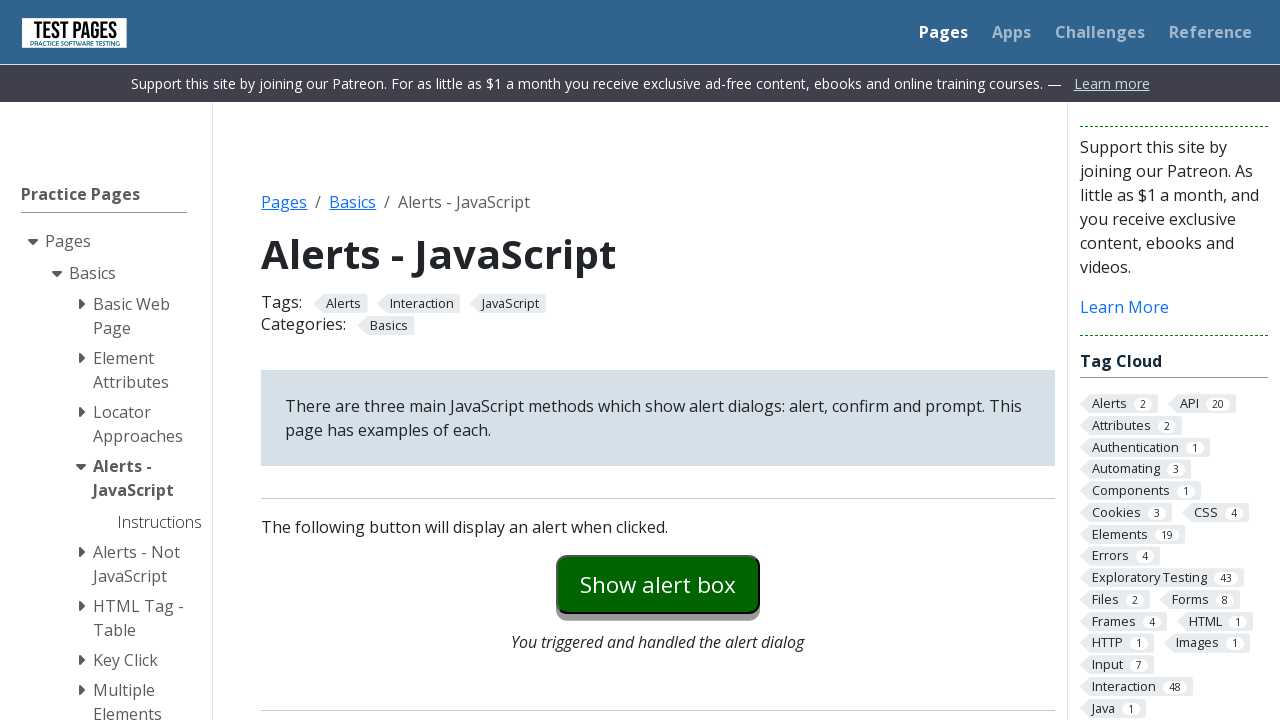

Clicked confirm button and accepted the confirm dialog at (658, 360) on #confirmexample
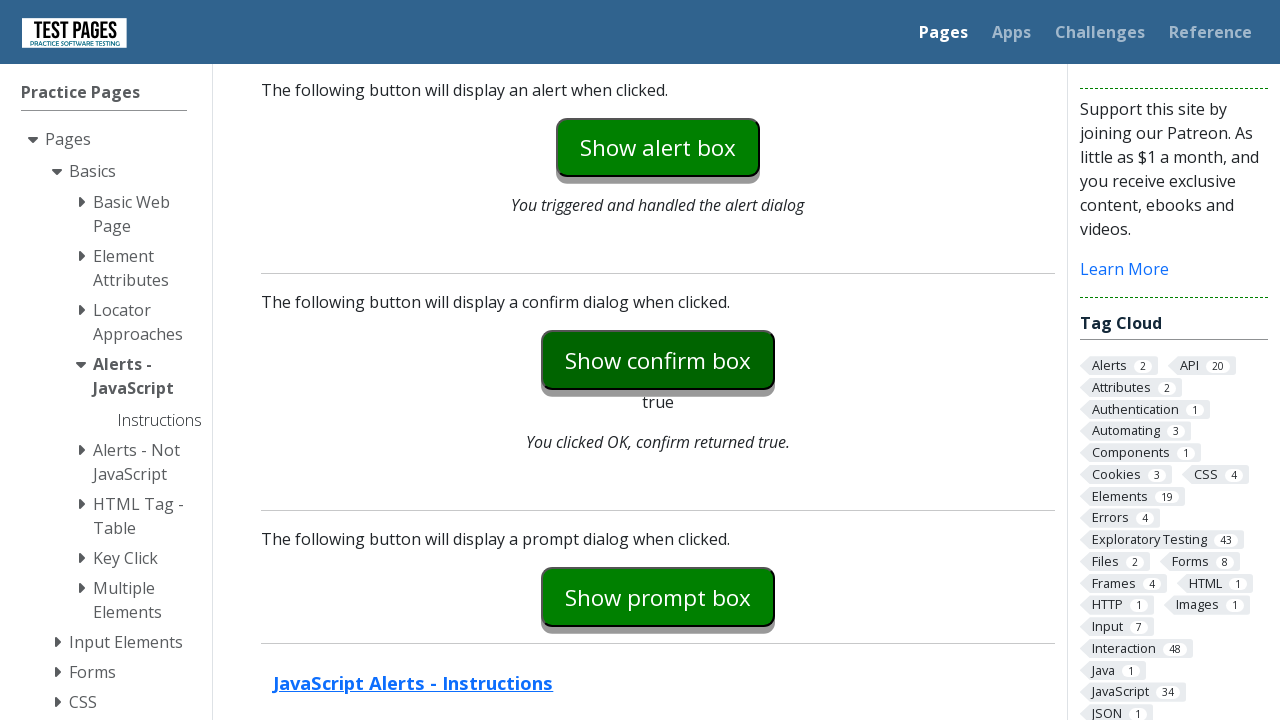

Set up dialog handler to send text to prompt dialog
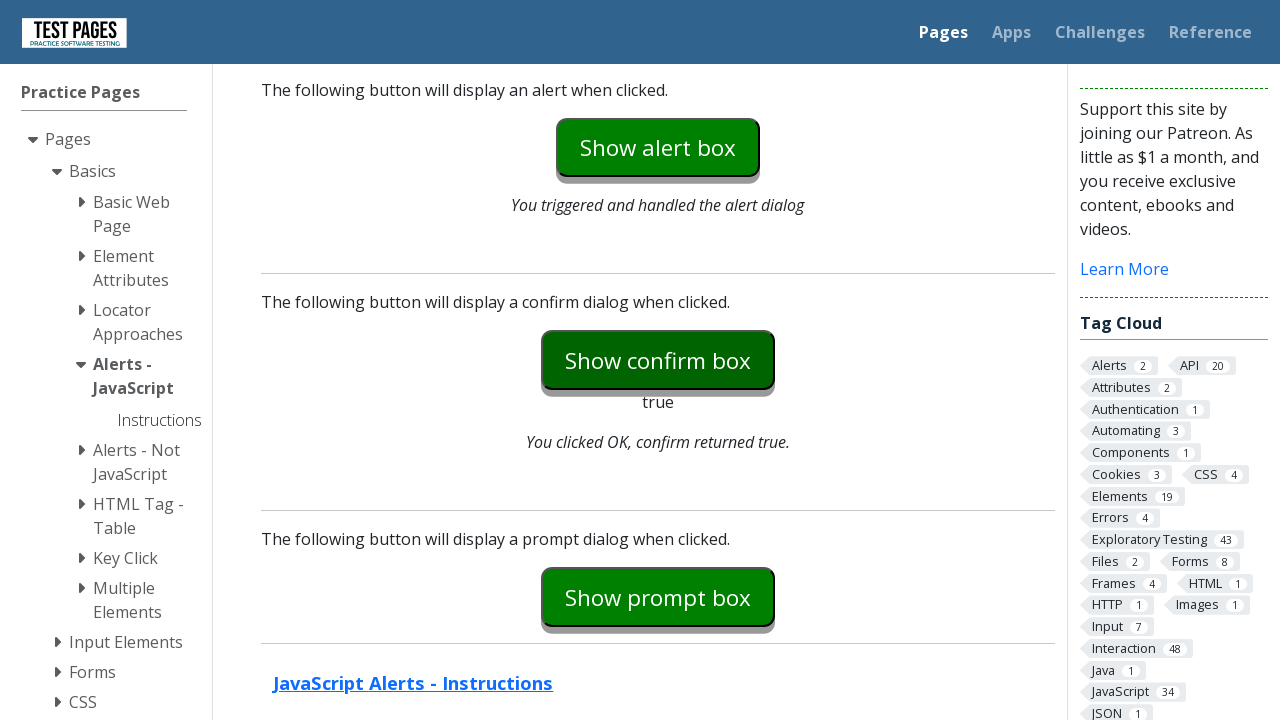

Clicked prompt button and entered 'sendKeys test' in the prompt dialog at (658, 597) on #promptexample
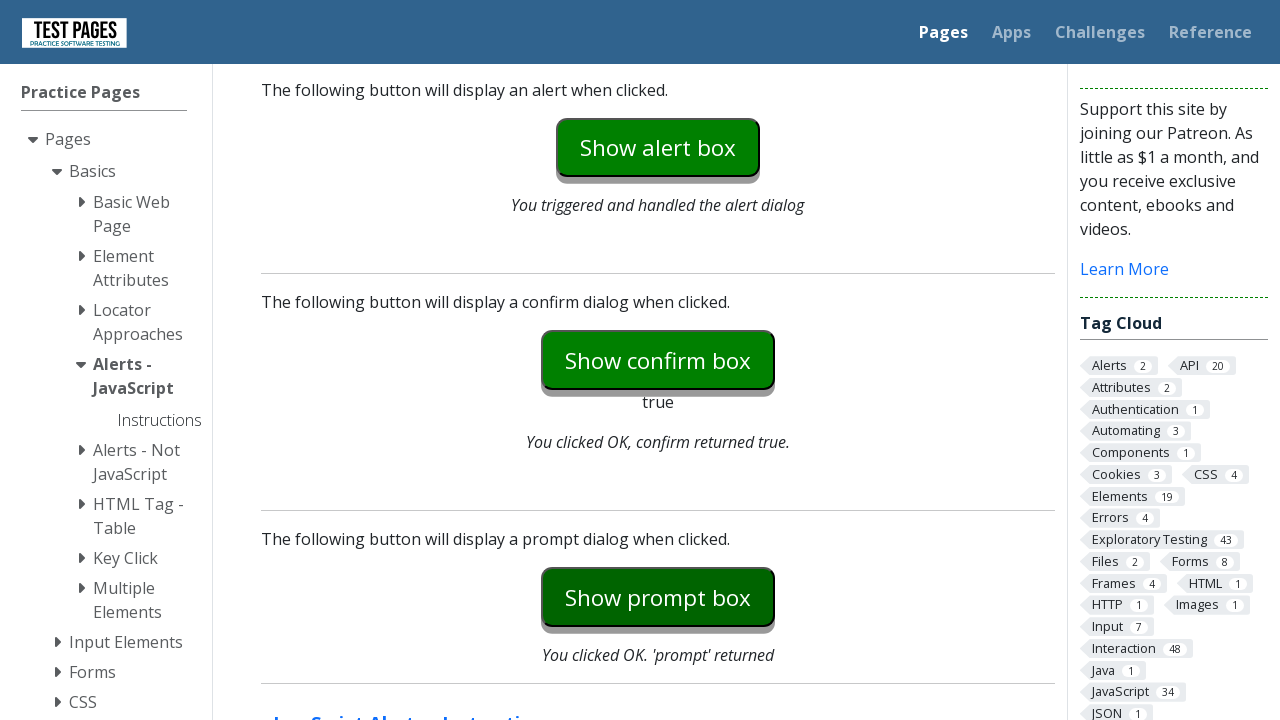

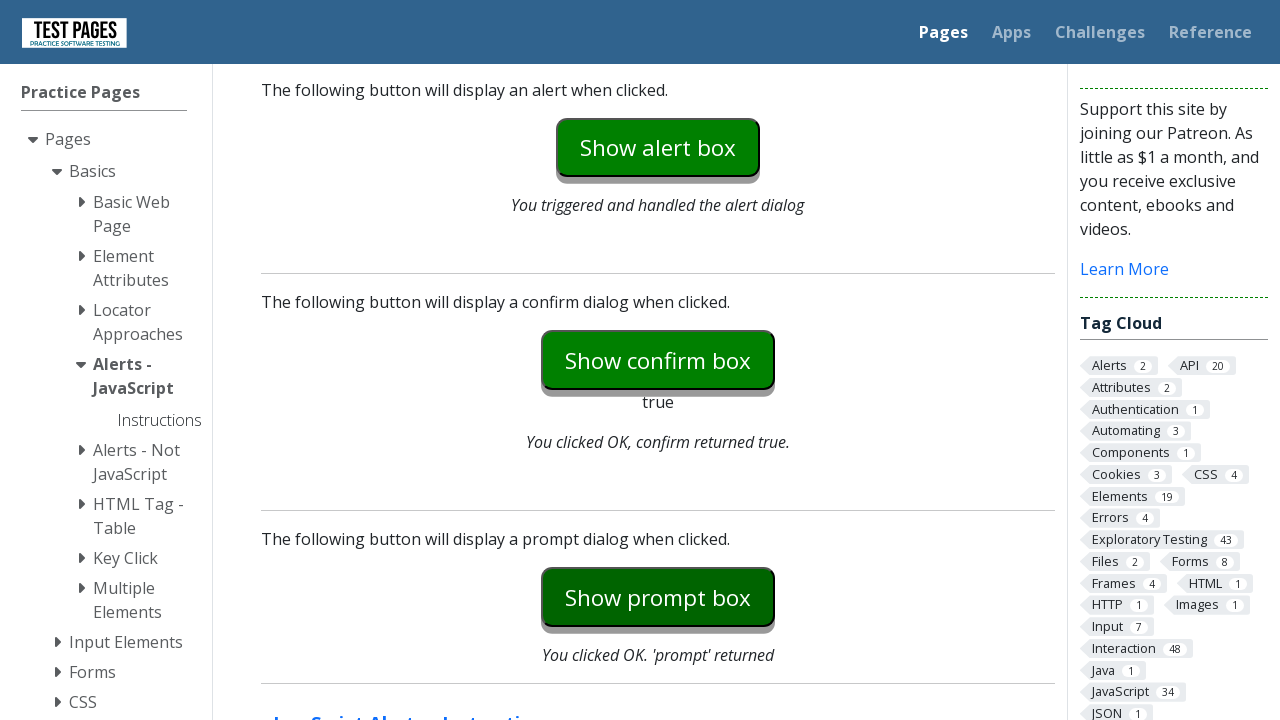